Tests accepting a JavaScript alert by clicking the first button and verifying the success message

Starting URL: https://the-internet.herokuapp.com/javascript_alerts

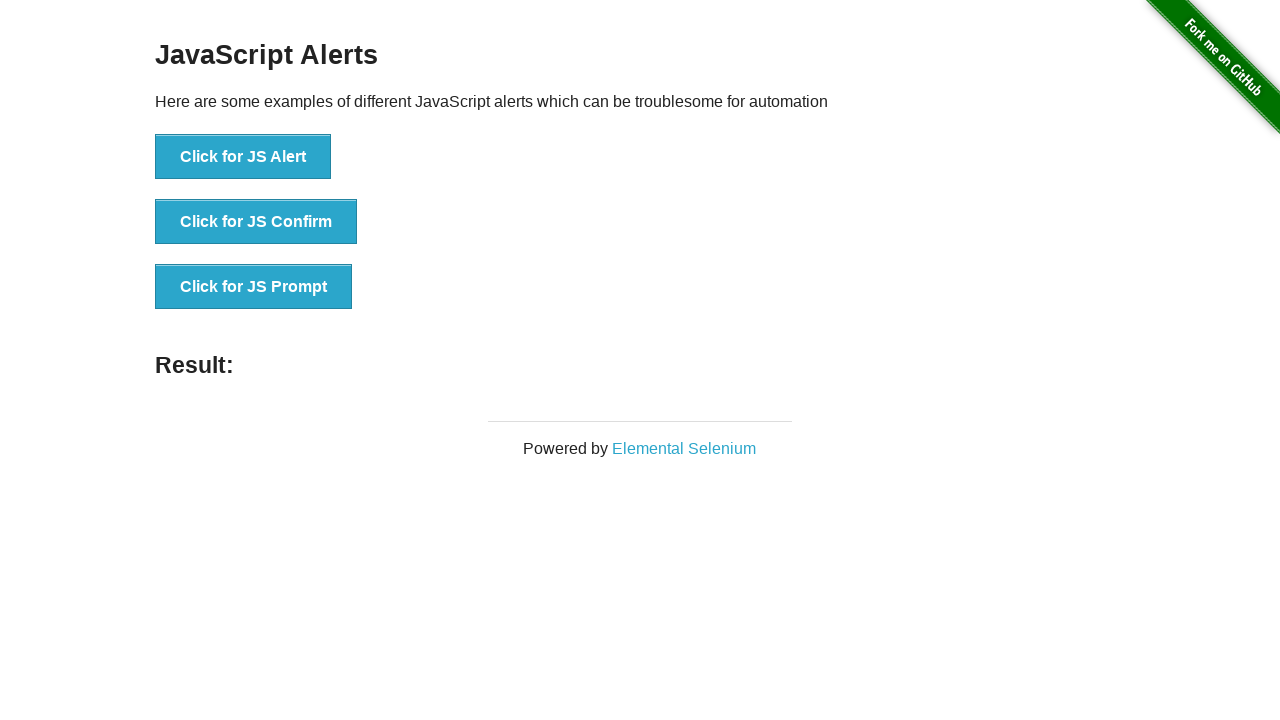

Clicked the first button to trigger JavaScript alert at (243, 157) on button[onclick='jsAlert()']
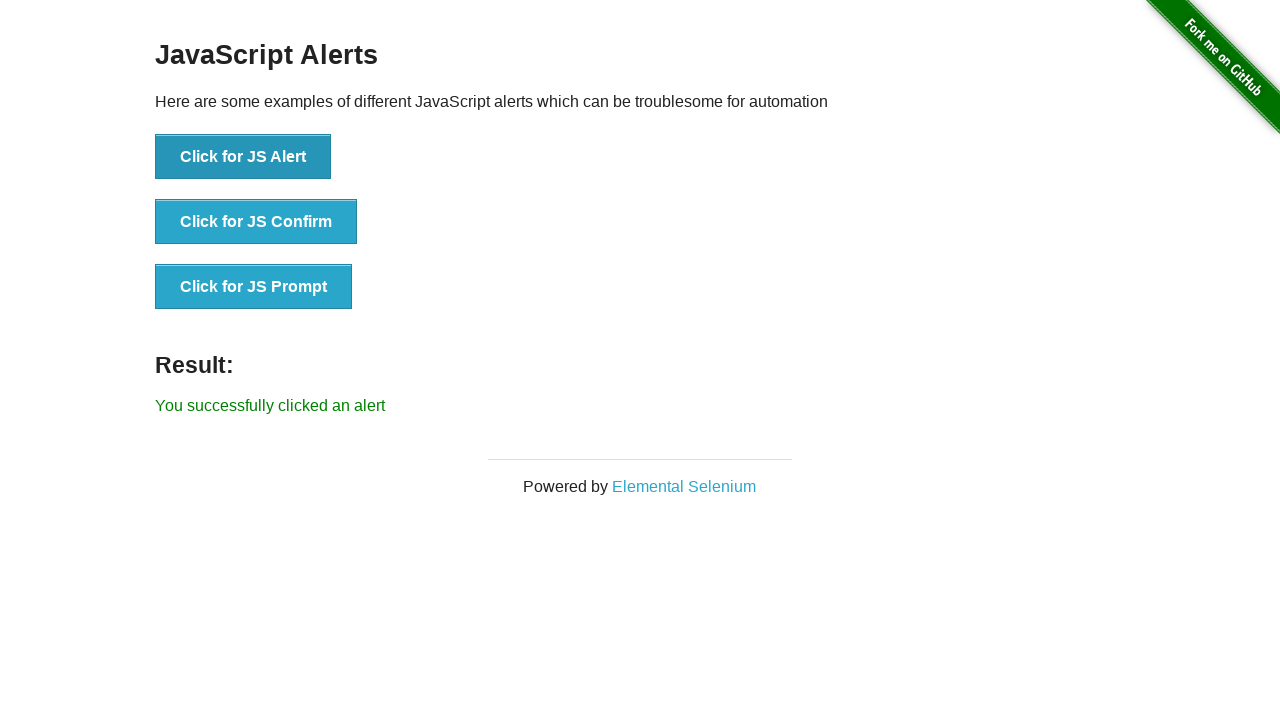

Set up dialog handler to accept alerts
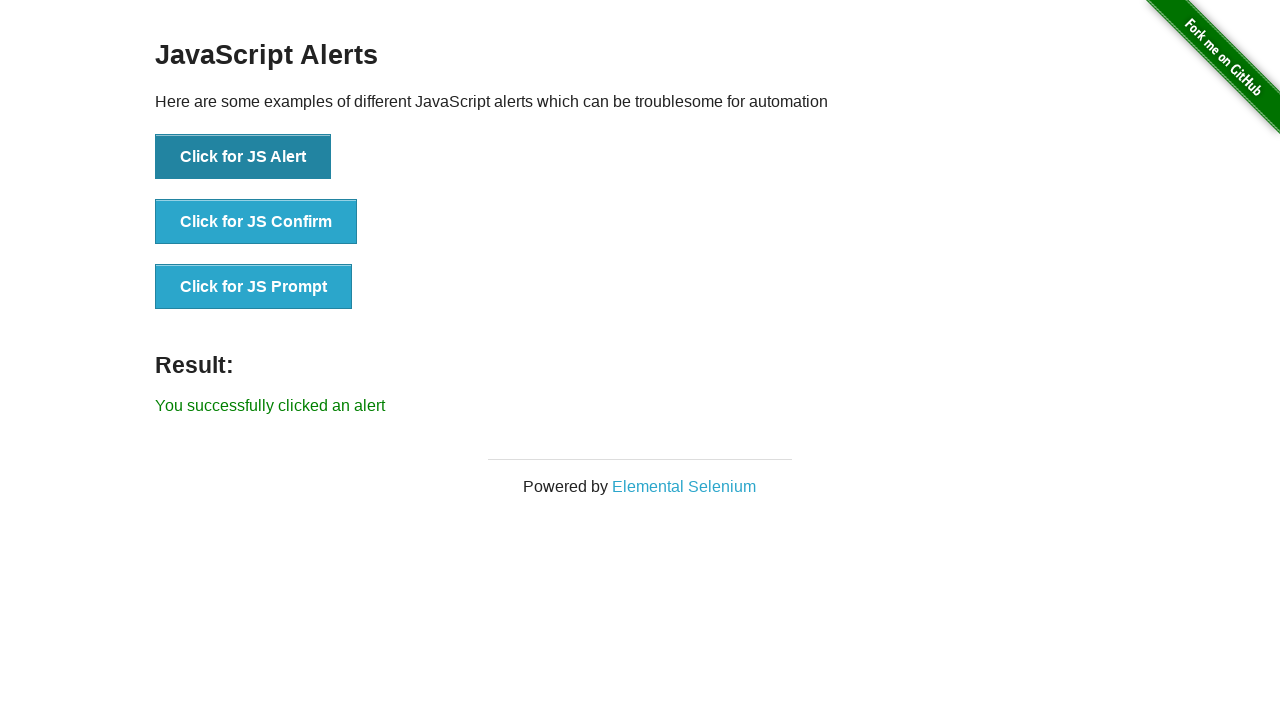

Verified success message 'You successfully clicked an alert' appeared
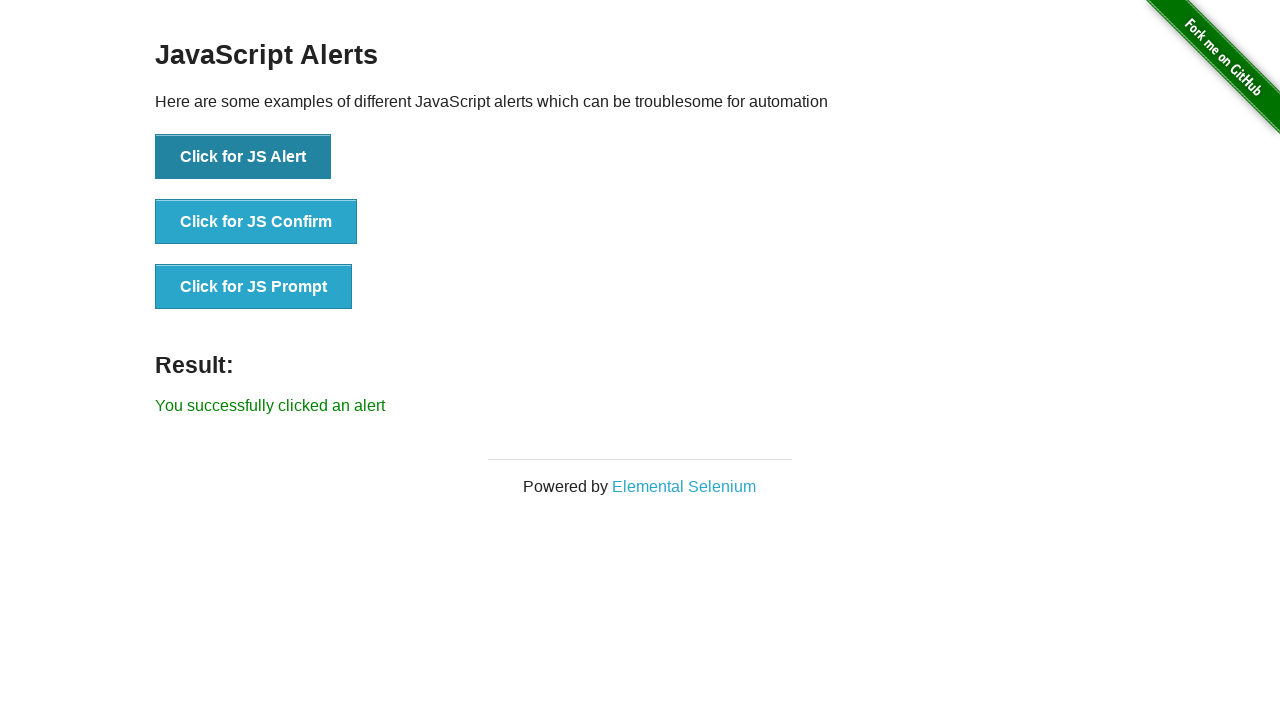

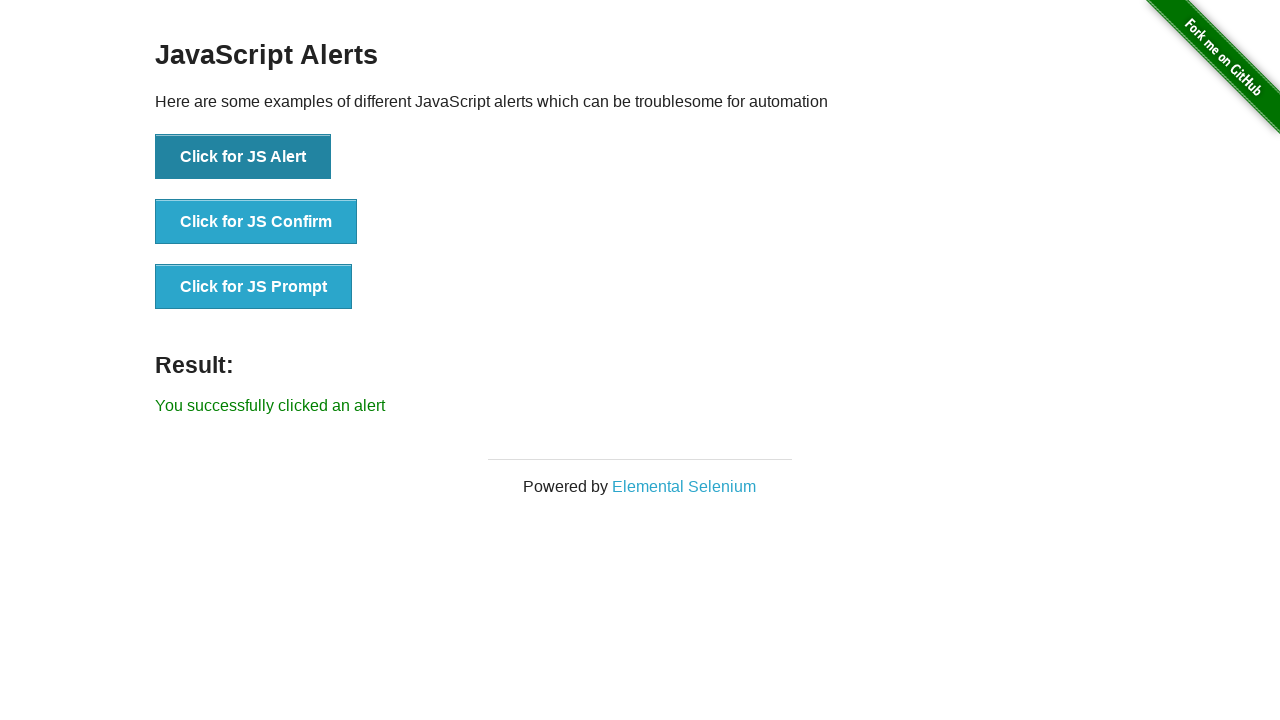